Tests search functionality on Meesho e-commerce site by entering a search query for shoes

Starting URL: https://www.meesho.com/

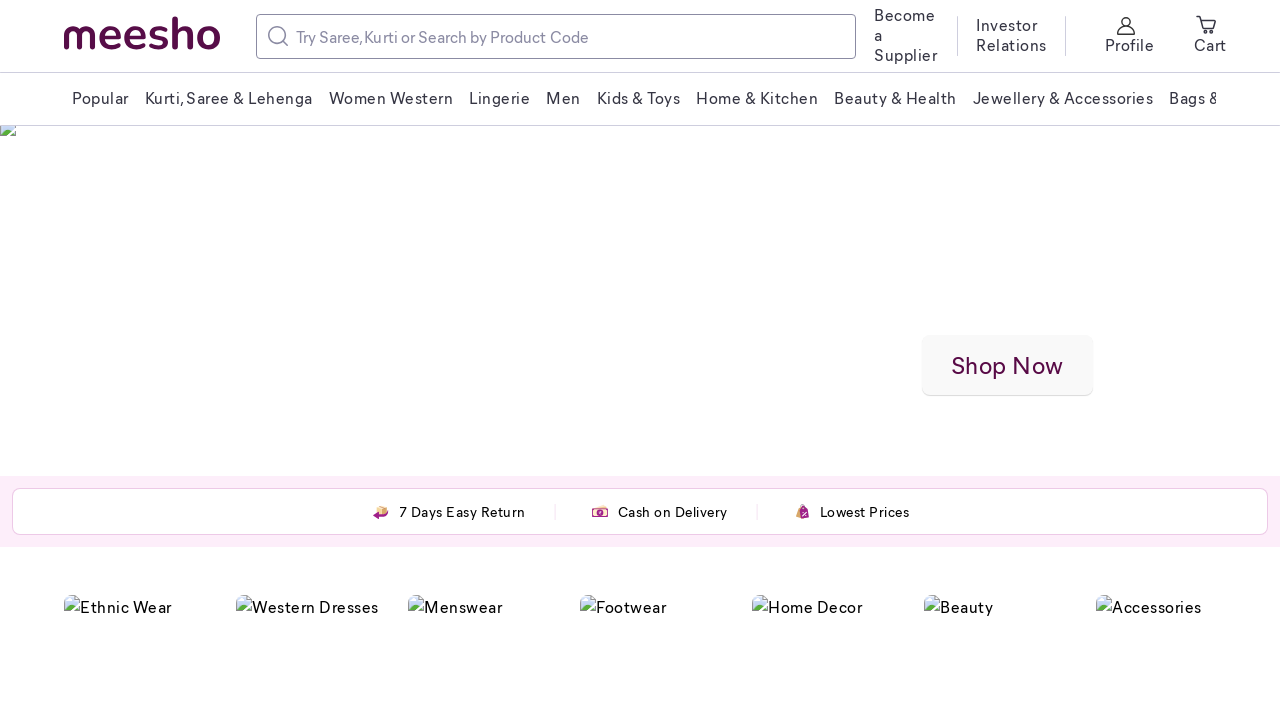

Filled search box with 'Shoes' query on //*[@id="__next"]/div[2]/div[1]/div/div[2]/div/input
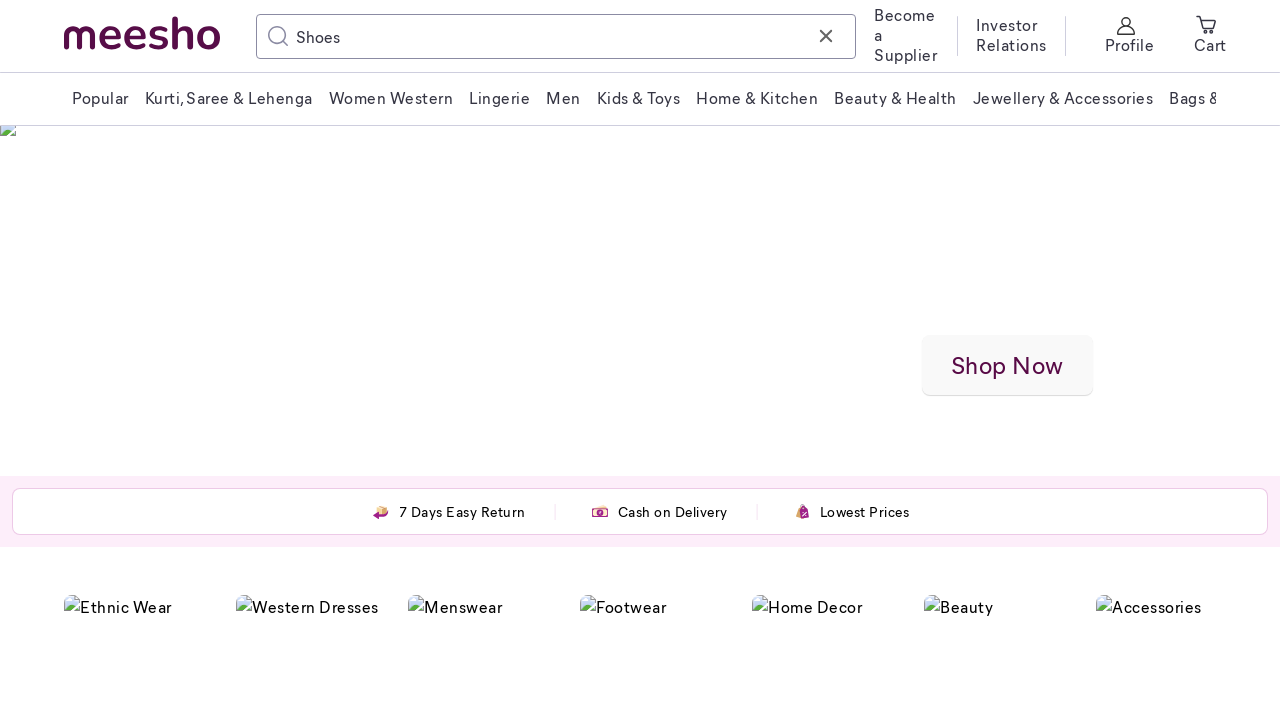

Waited for network idle after search query submission
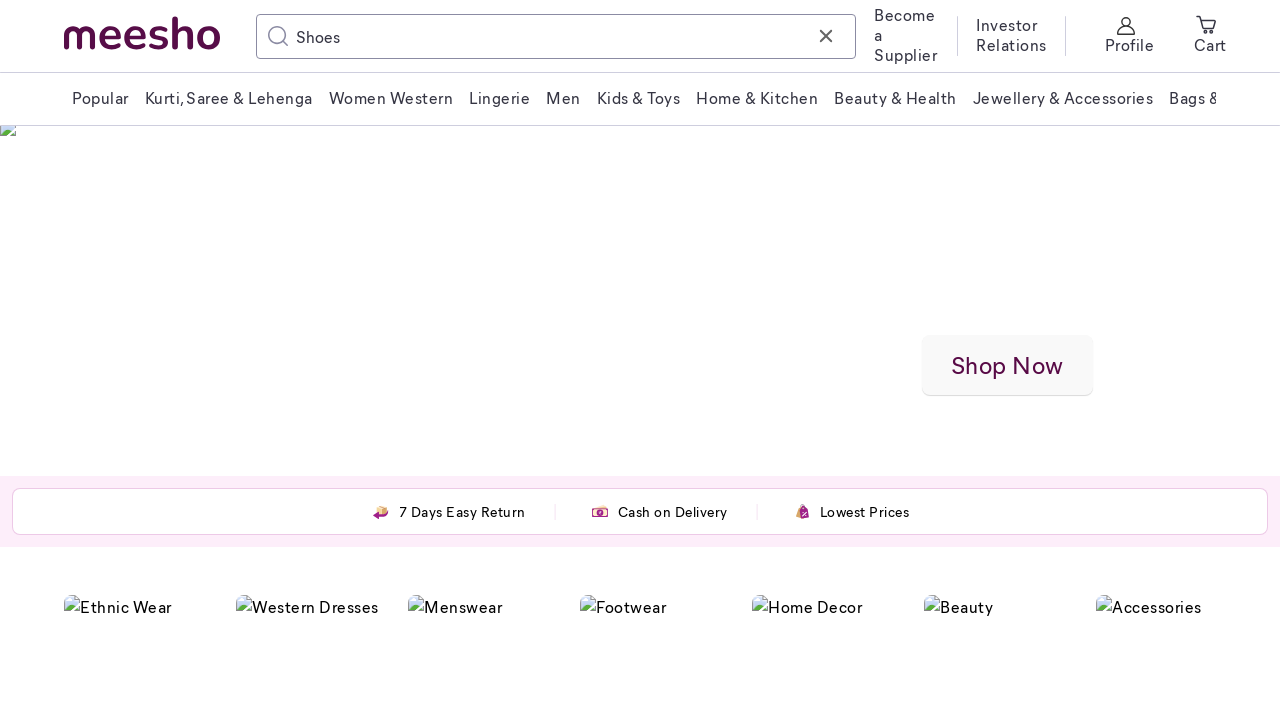

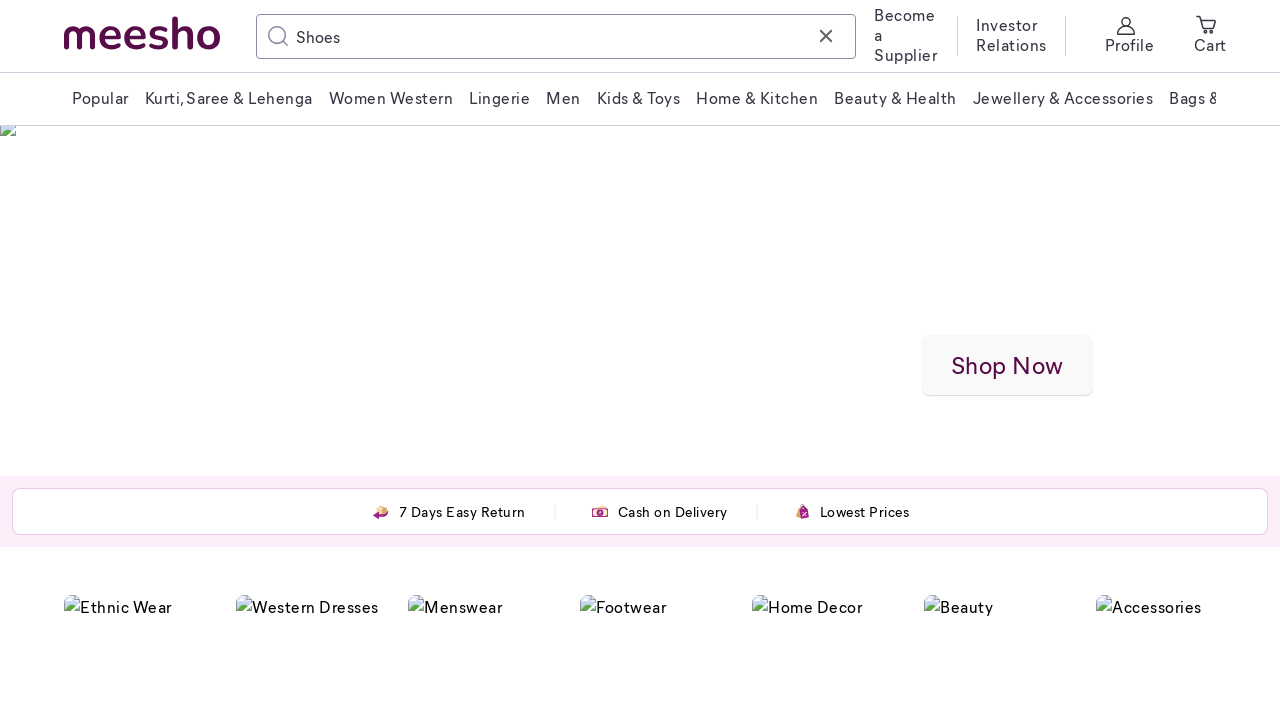